Tests checkbox functionality by clicking a checkbox, verifying its checked state, and counting total checkboxes on the page

Starting URL: https://rahulshettyacademy.com/AutomationPractice/

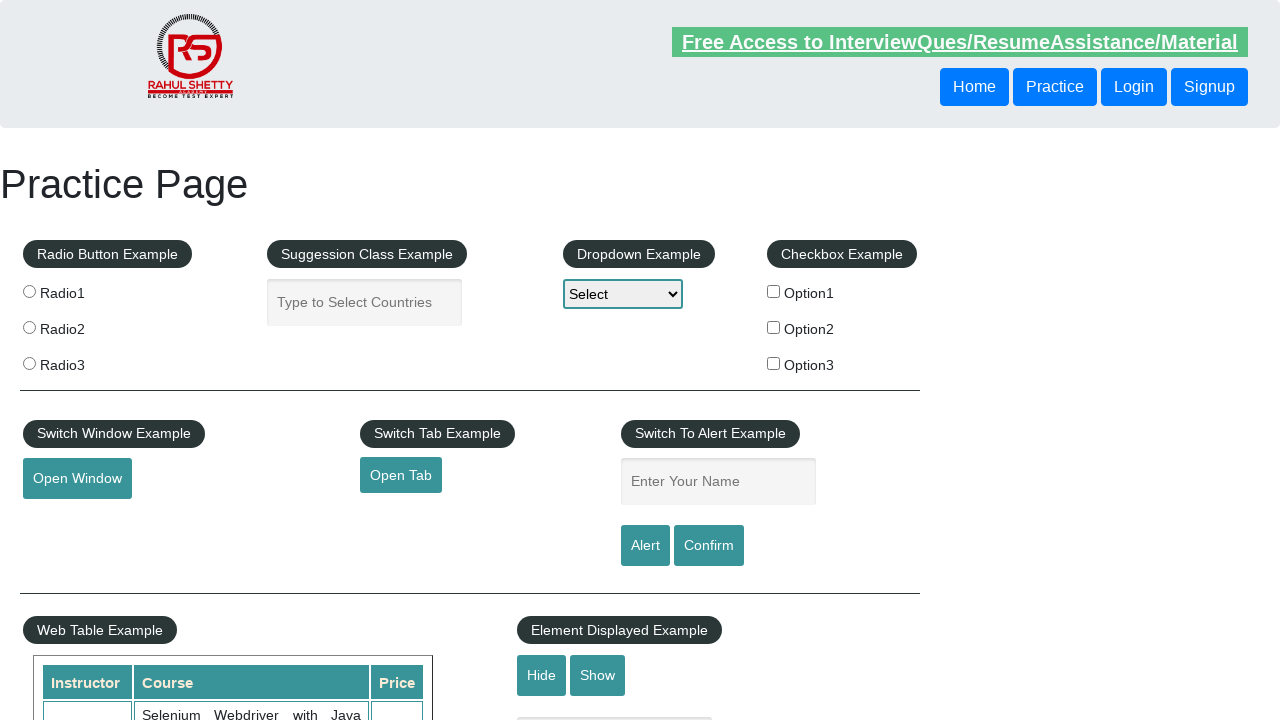

Navigated to Automation Practice page
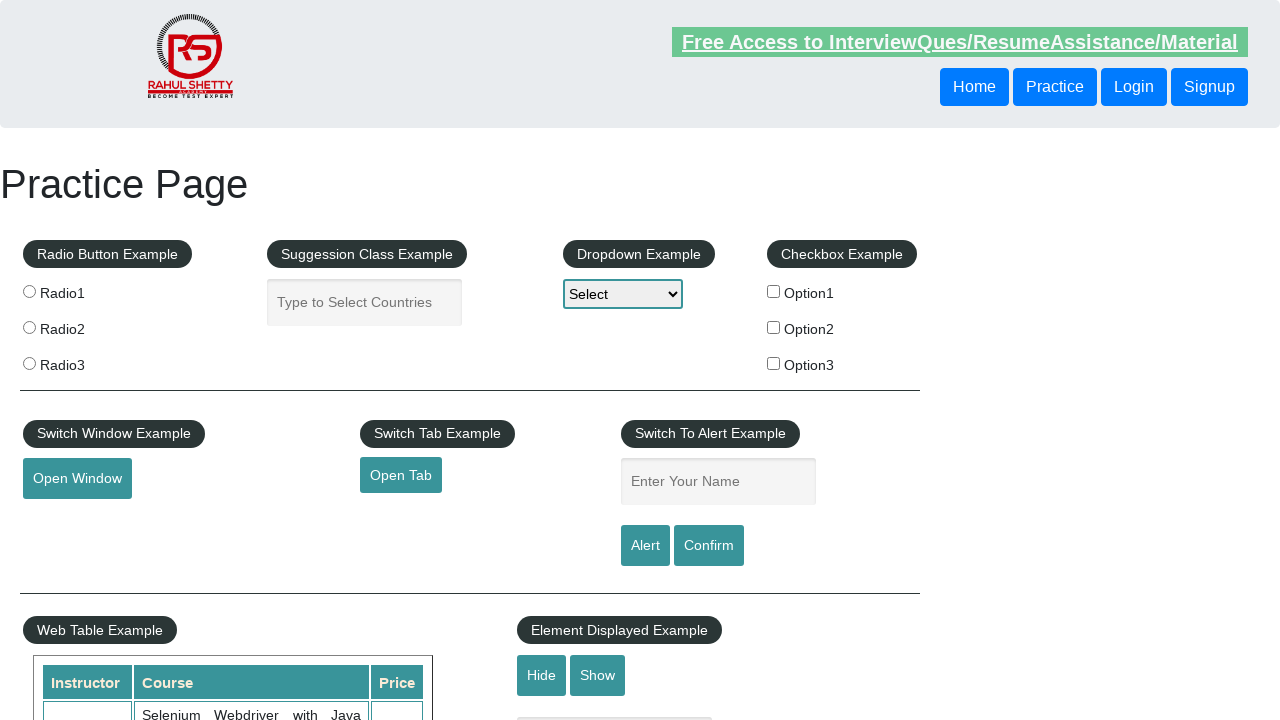

Clicked first checkbox (checkBoxOption1) at (774, 291) on #checkBoxOption1
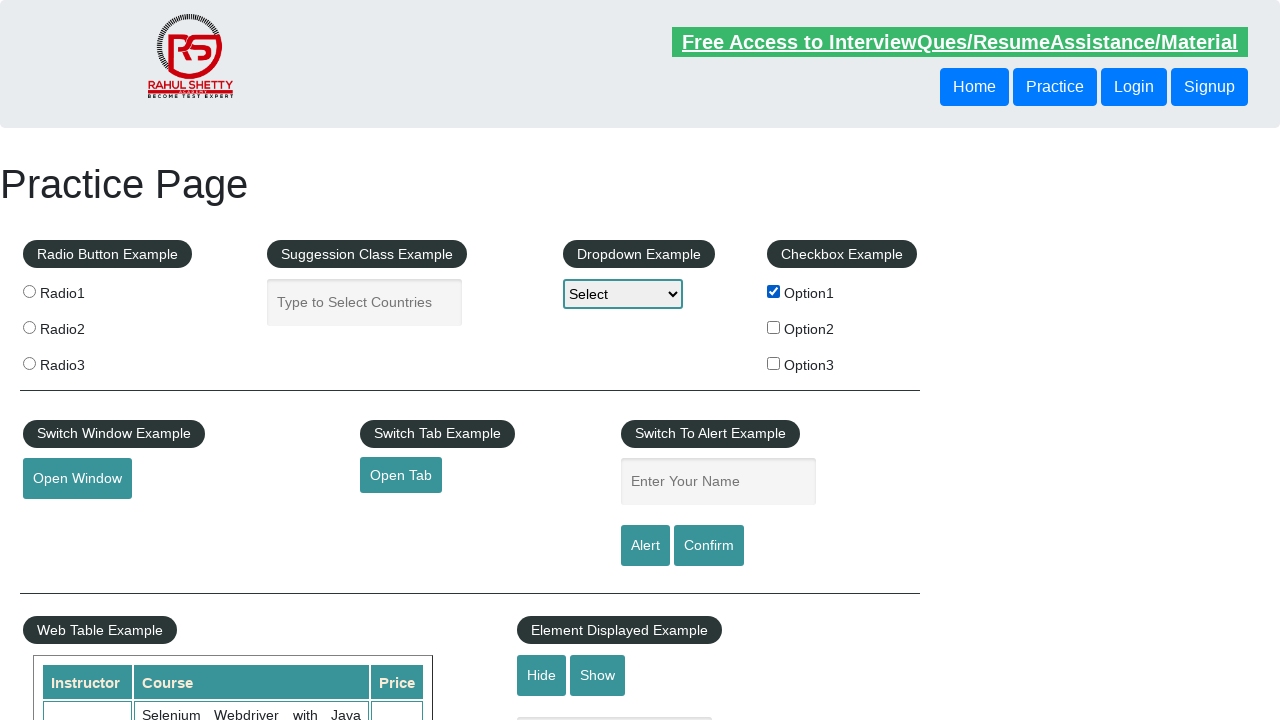

Verified first checkbox is checked
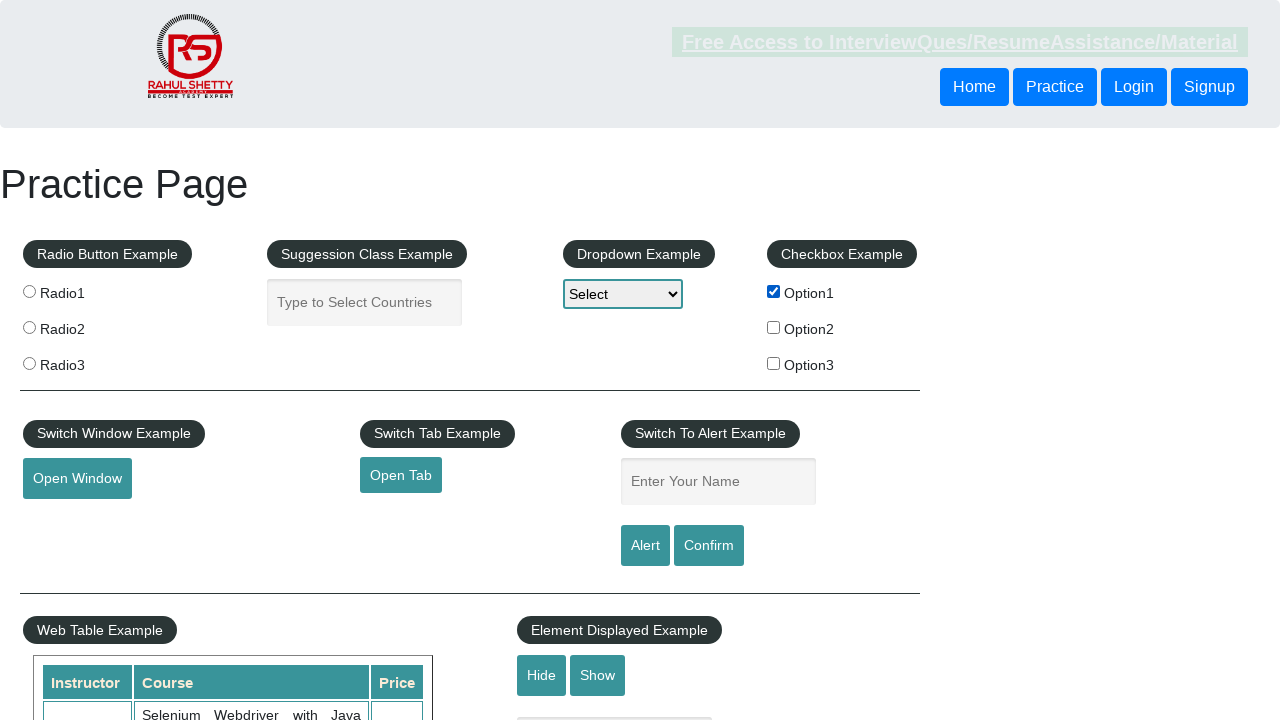

Verified second checkbox is unchecked
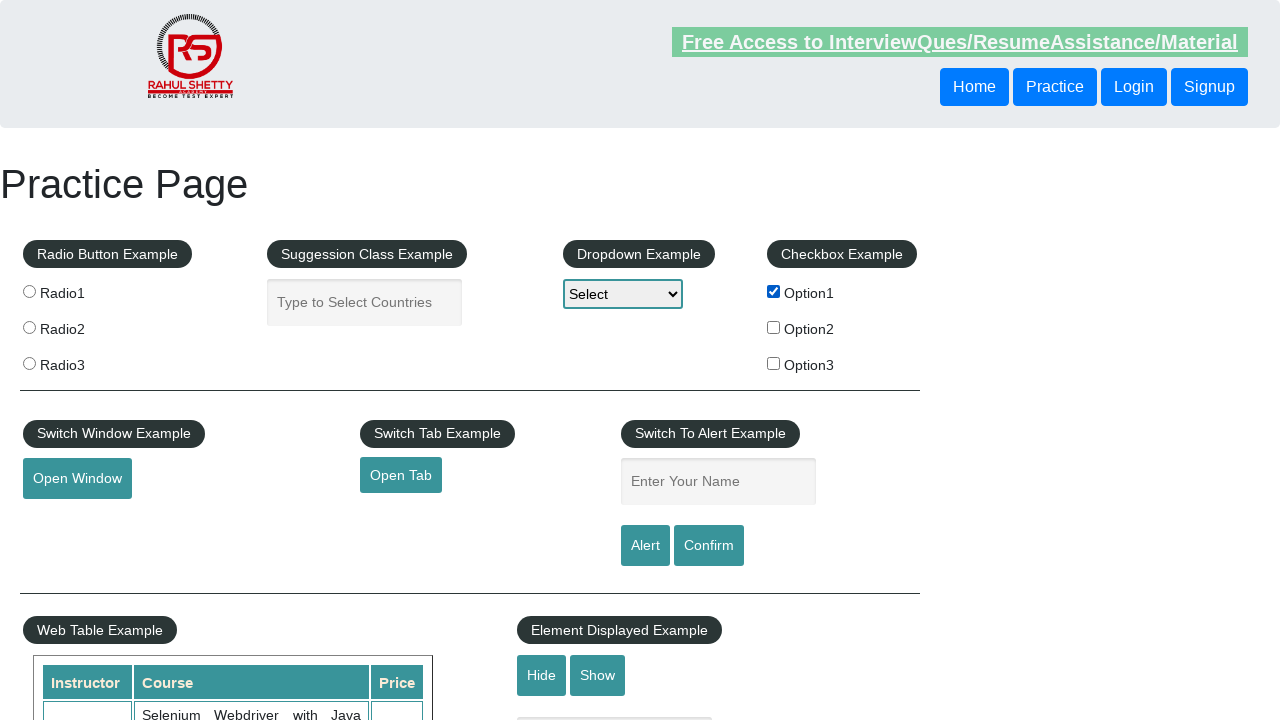

Verified total of 3 checkboxes on page
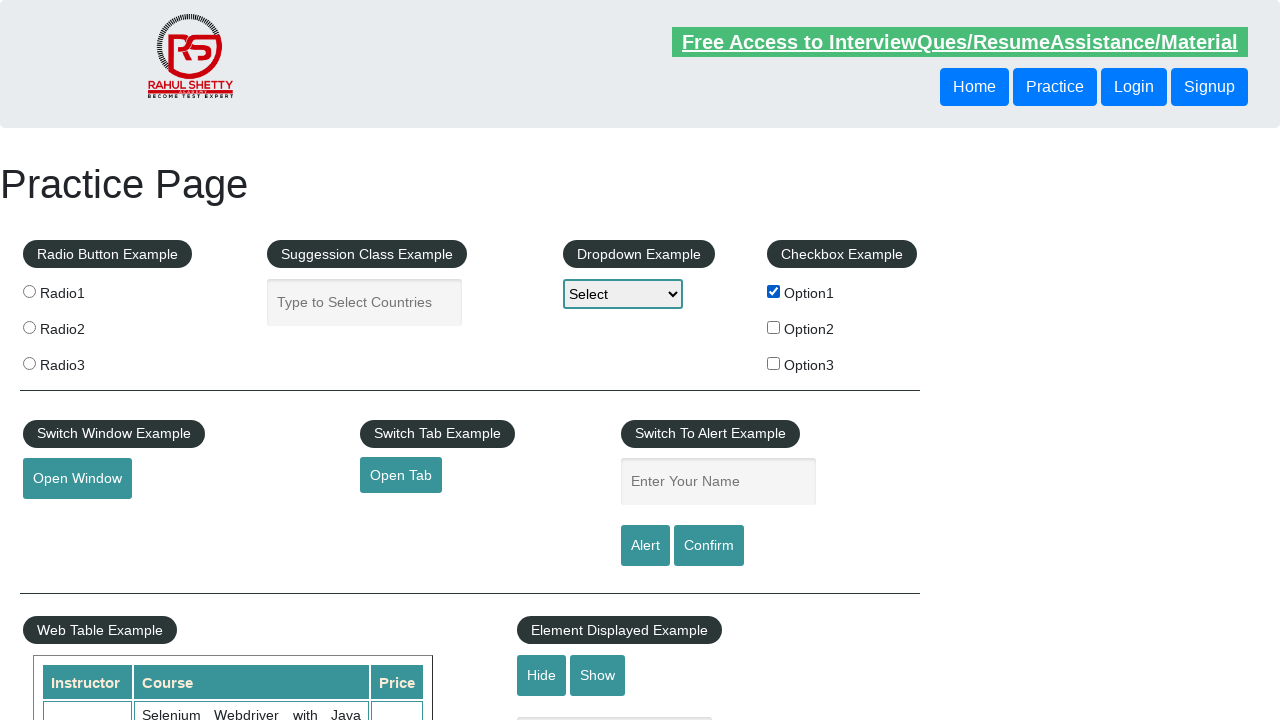

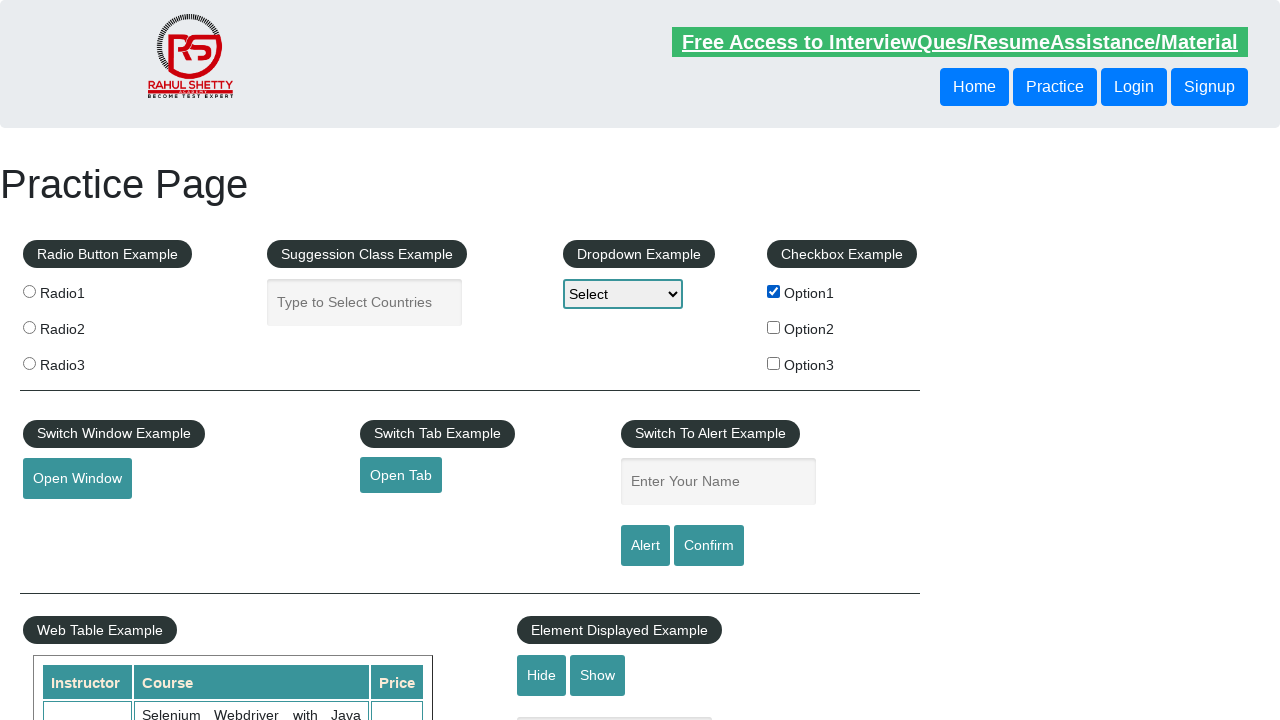